Tests passenger count dropdown functionality by clicking to open the passenger selector, incrementing the adult passenger count 4 times, closing the dropdown, and verifying the count displays "5 Adult".

Starting URL: https://rahulshettyacademy.com/dropdownsPractise/

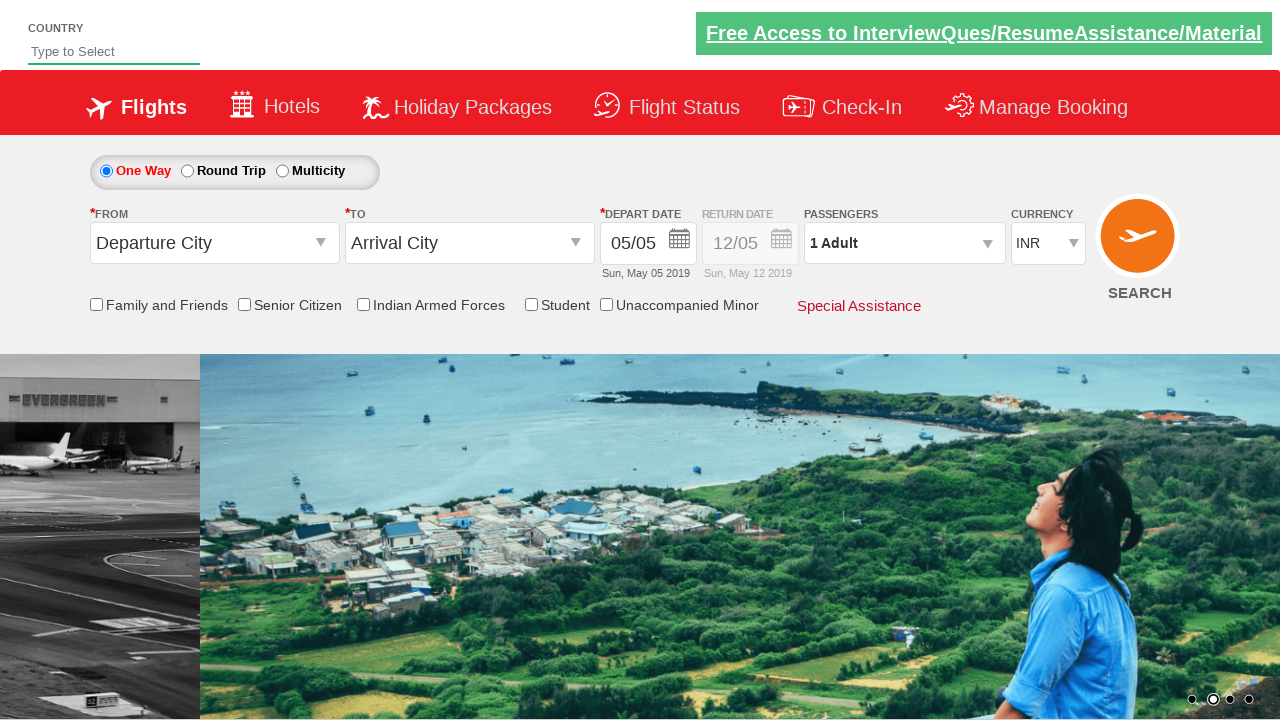

Clicked passenger info dropdown to open passenger selector at (904, 243) on #divpaxinfo
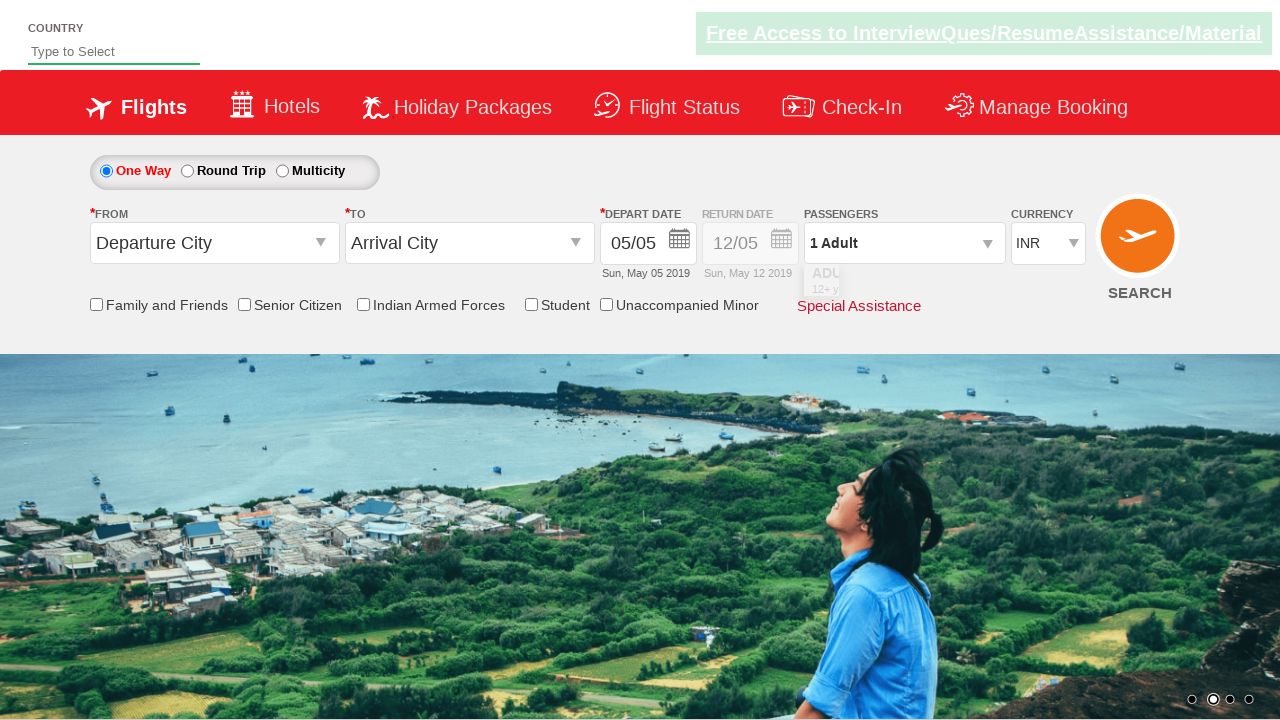

Waited for dropdown to be visible
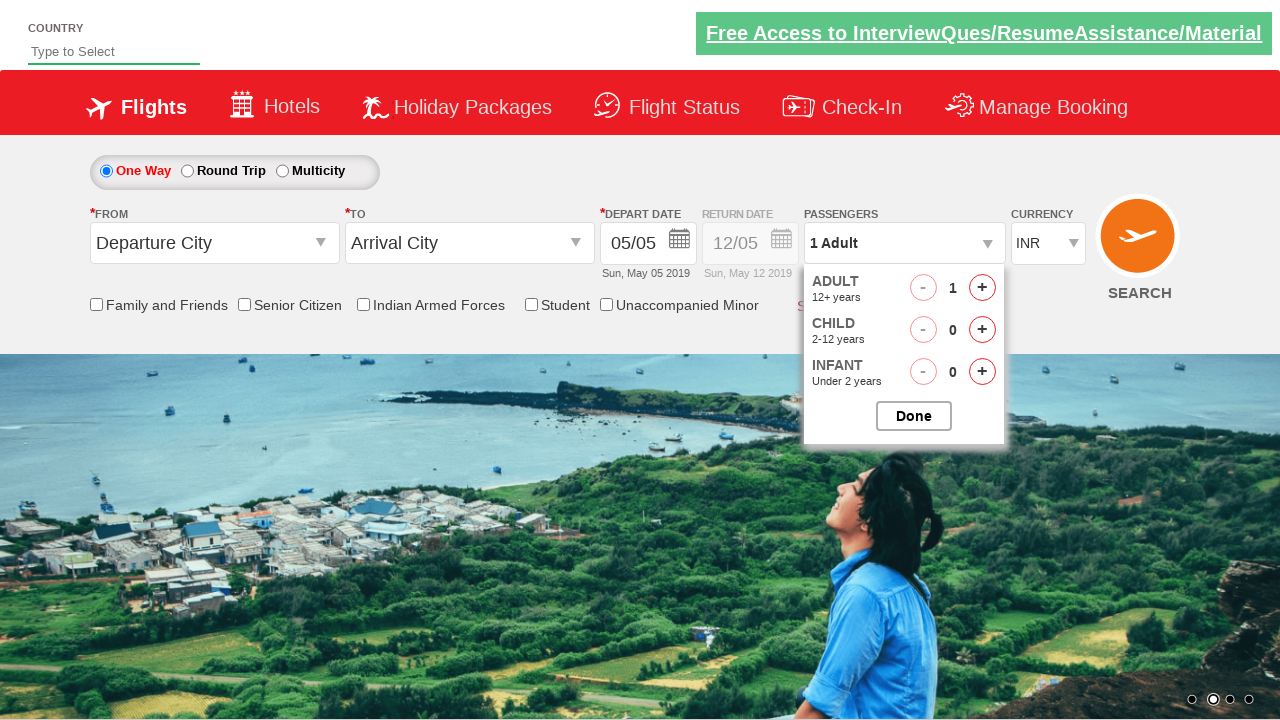

Clicked increment adult button (iteration 1 of 4) at (982, 288) on #hrefIncAdt
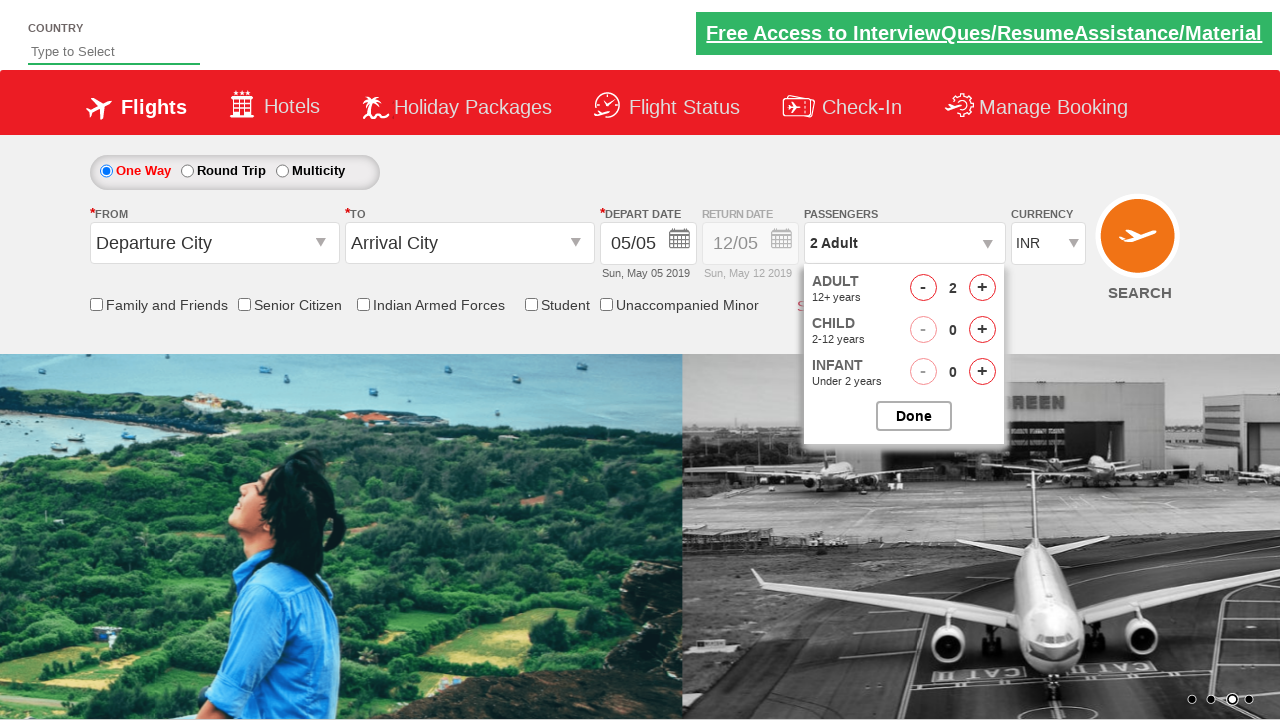

Clicked increment adult button (iteration 2 of 4) at (982, 288) on #hrefIncAdt
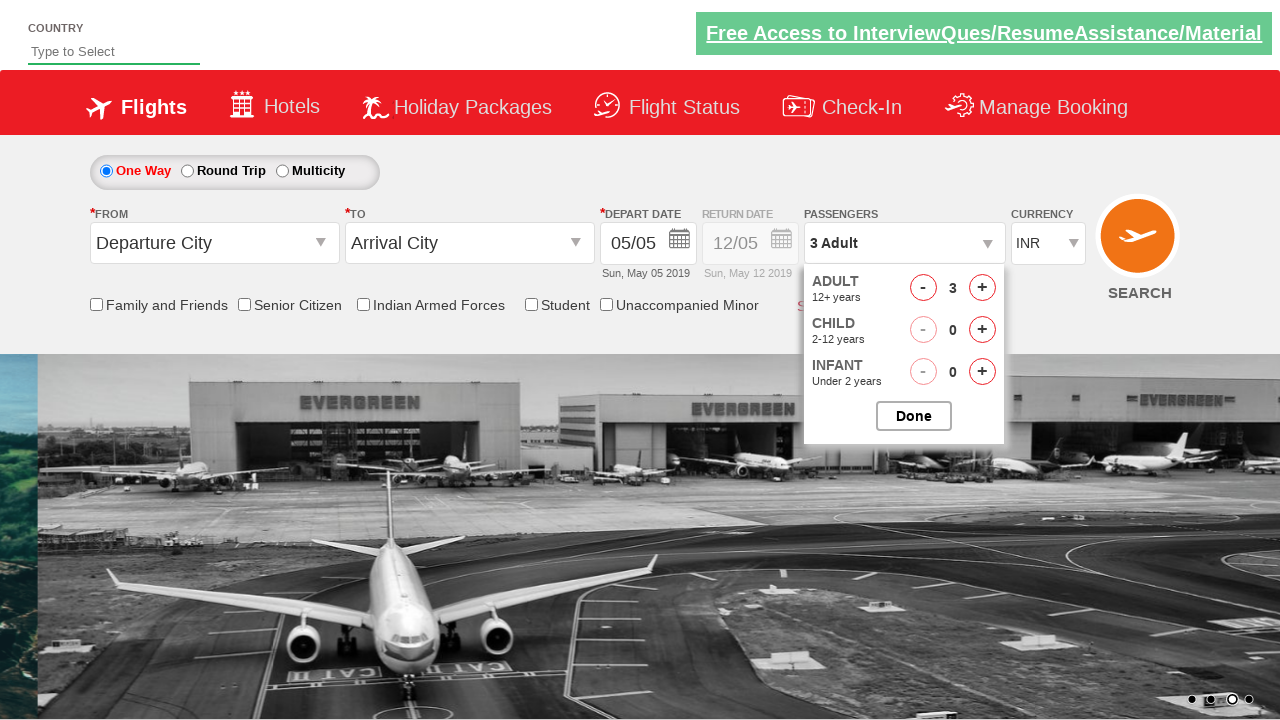

Clicked increment adult button (iteration 3 of 4) at (982, 288) on #hrefIncAdt
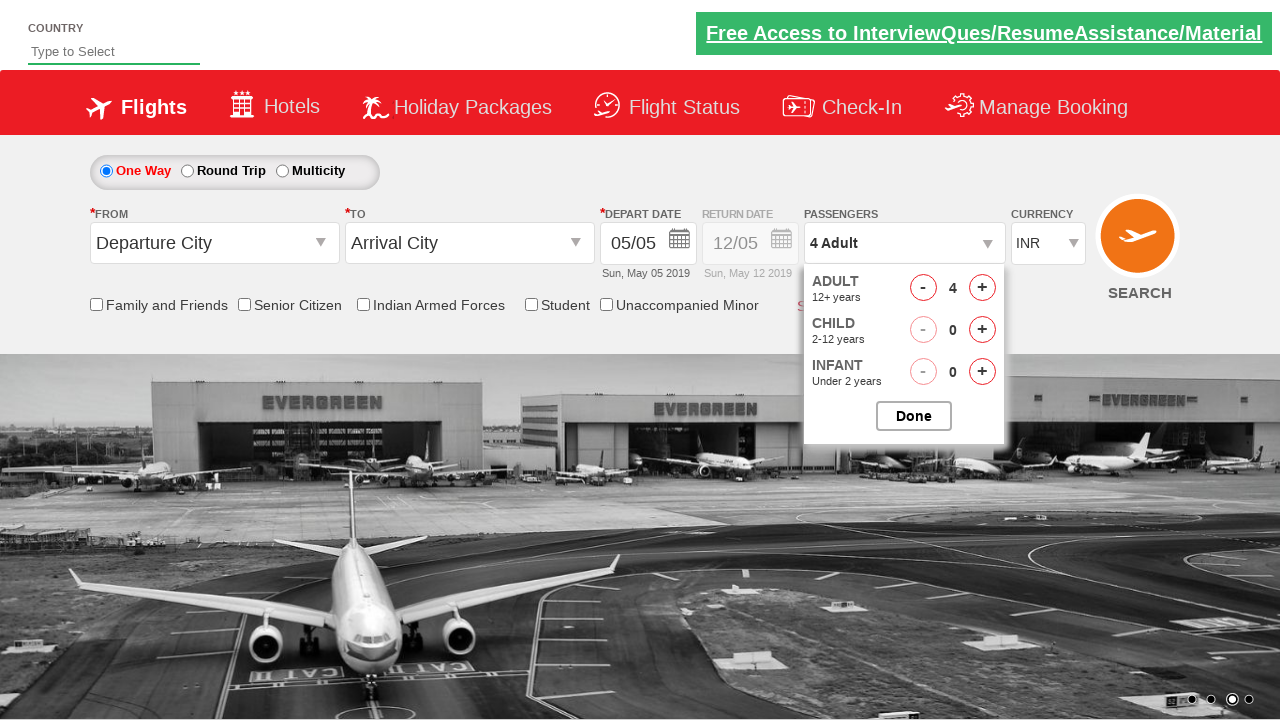

Clicked increment adult button (iteration 4 of 4) at (982, 288) on #hrefIncAdt
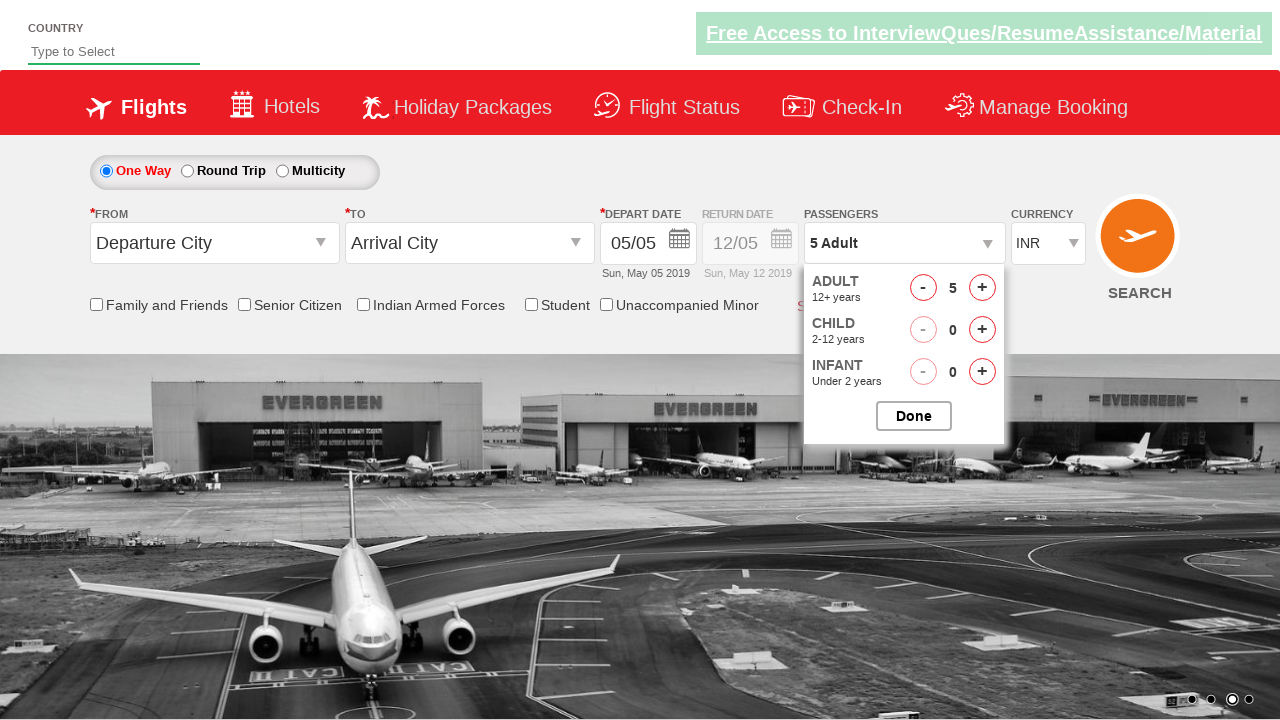

Clicked button to close passenger options dropdown at (914, 416) on #btnclosepaxoption
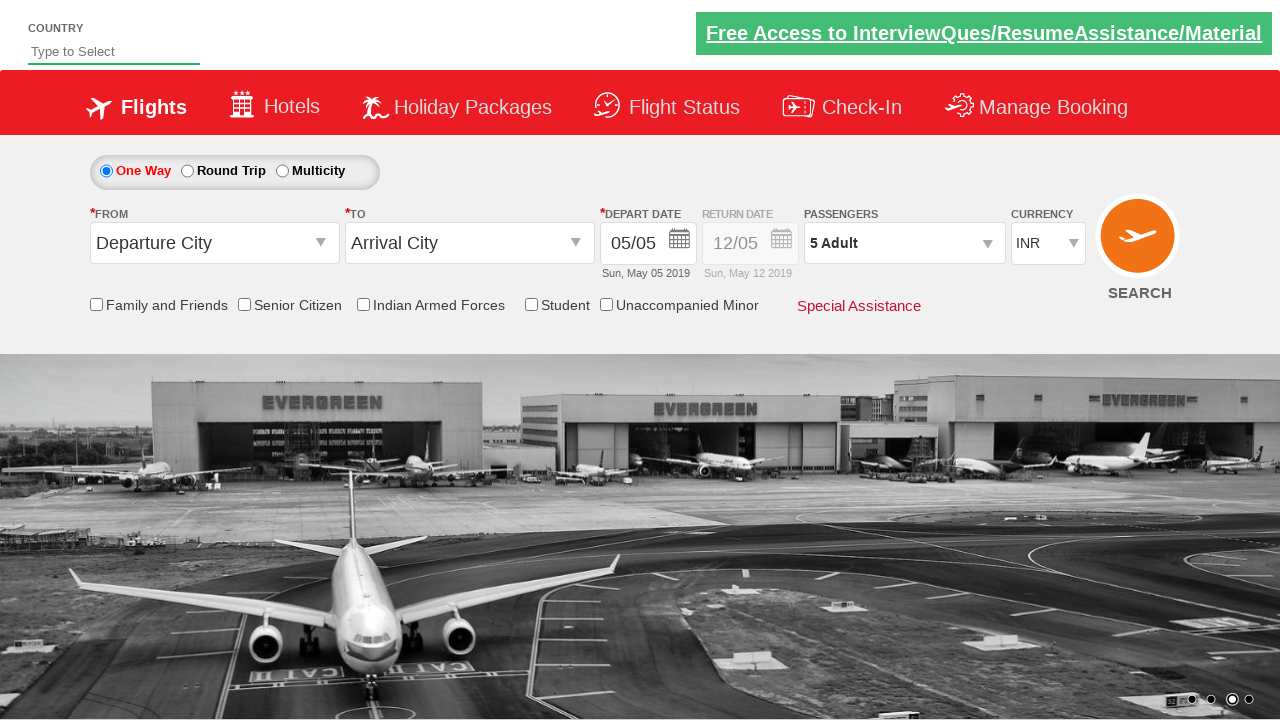

Retrieved passenger count text from dropdown
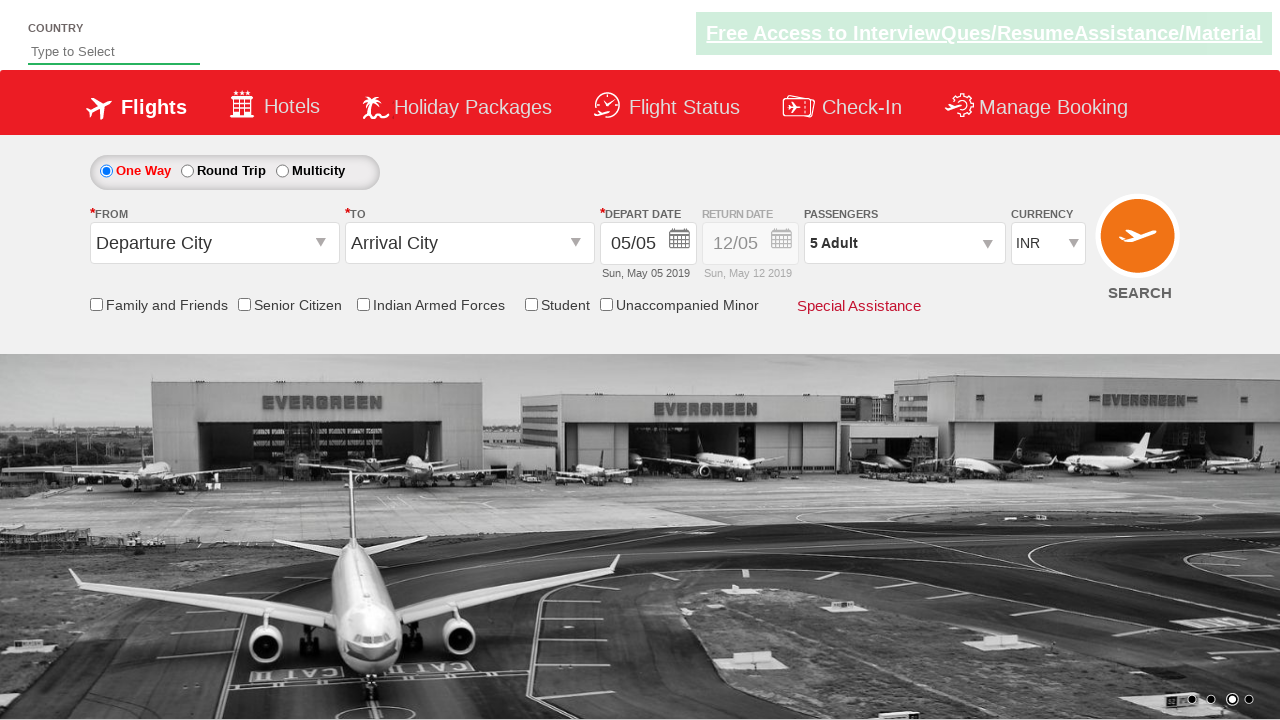

Assertion passed: passenger count displays '5 Adult'
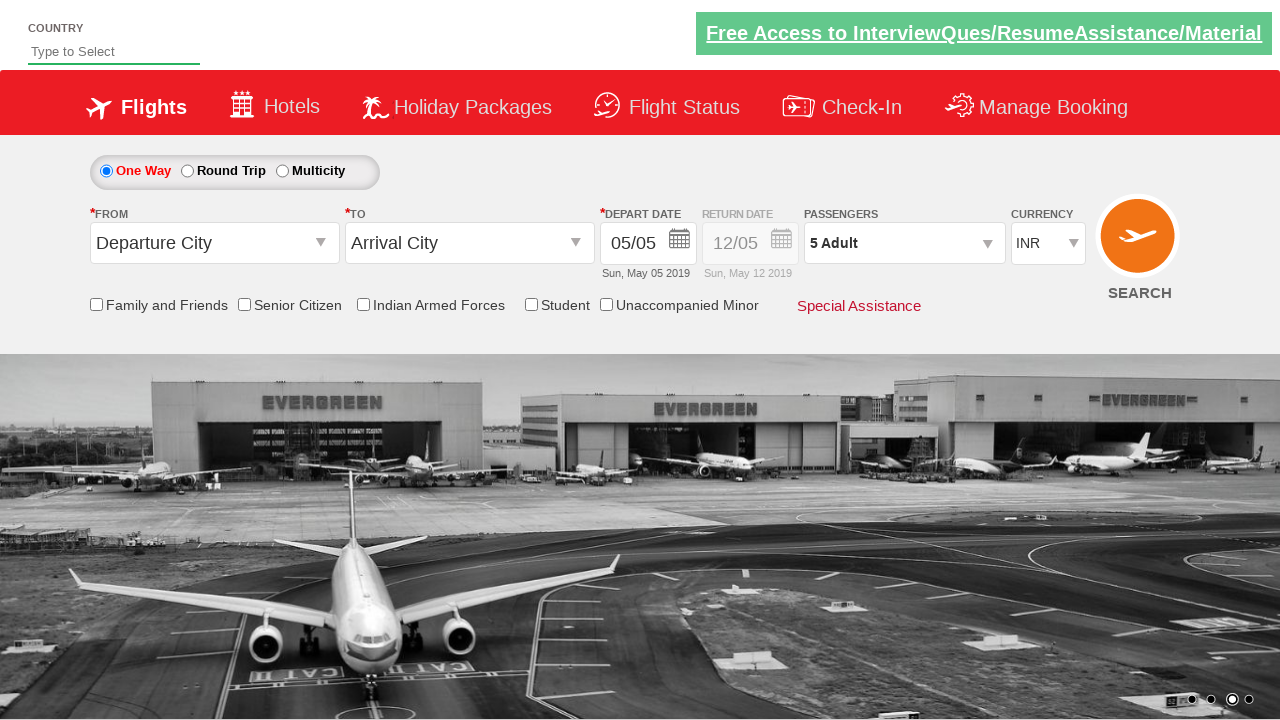

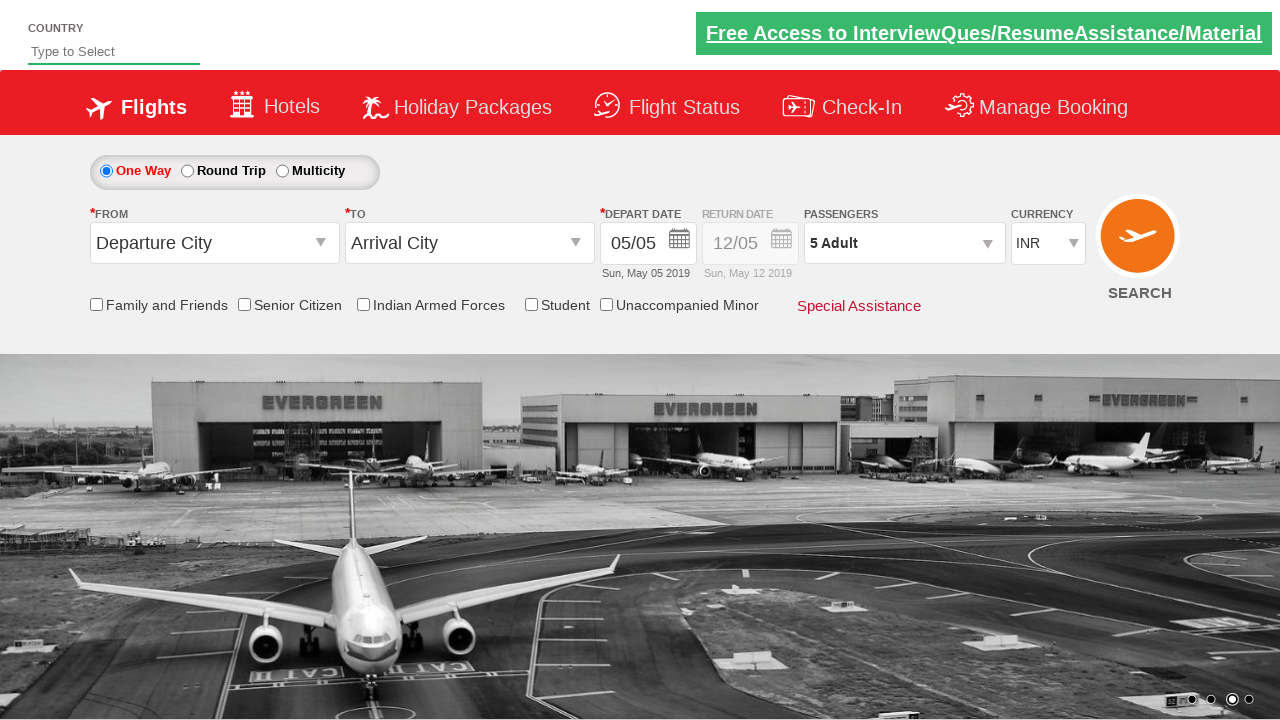